Tests a wait/verify functionality by clicking a verify button and checking for a successful verification message

Starting URL: http://suninjuly.github.io/wait1.html

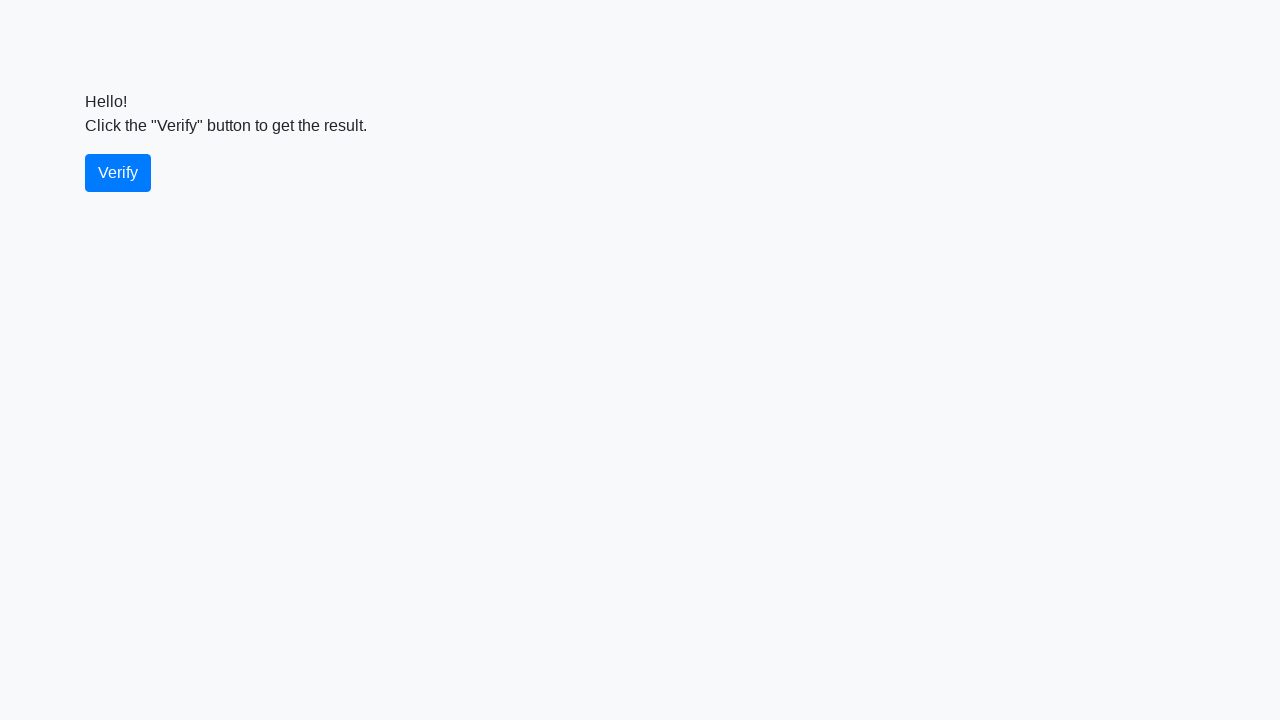

Clicked the verify button at (118, 173) on #verify
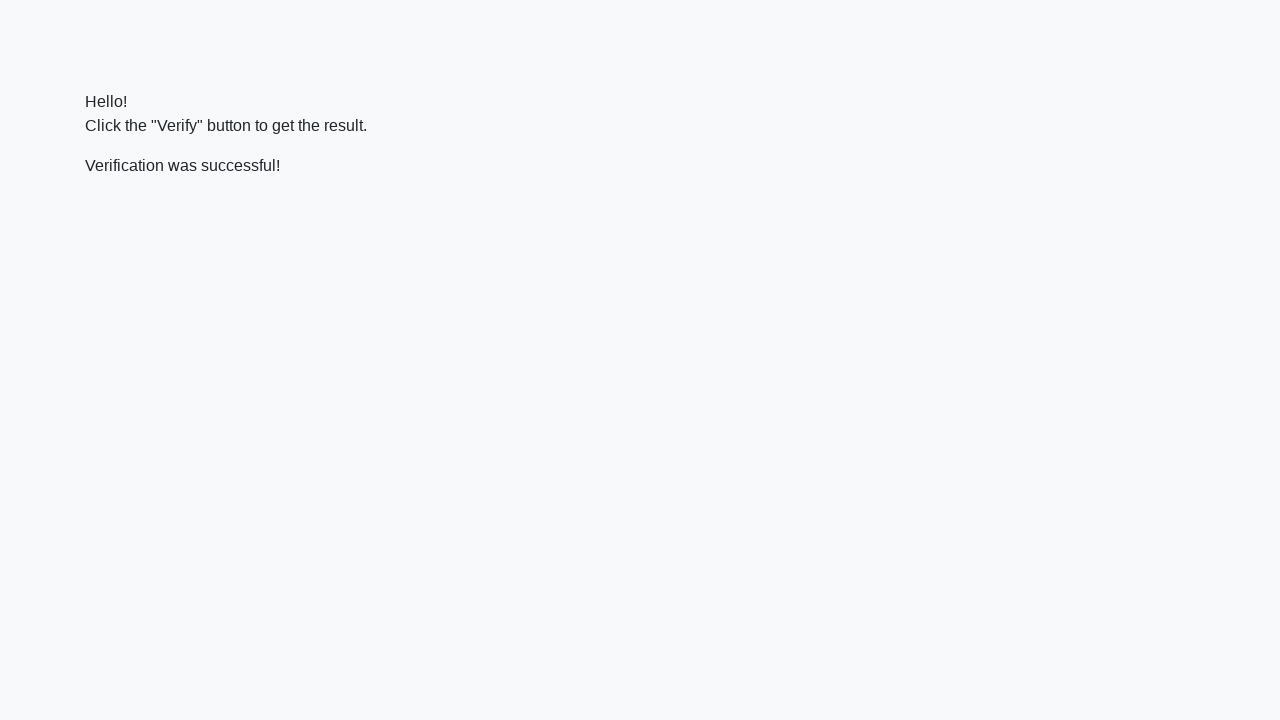

Waited for the verify message to appear
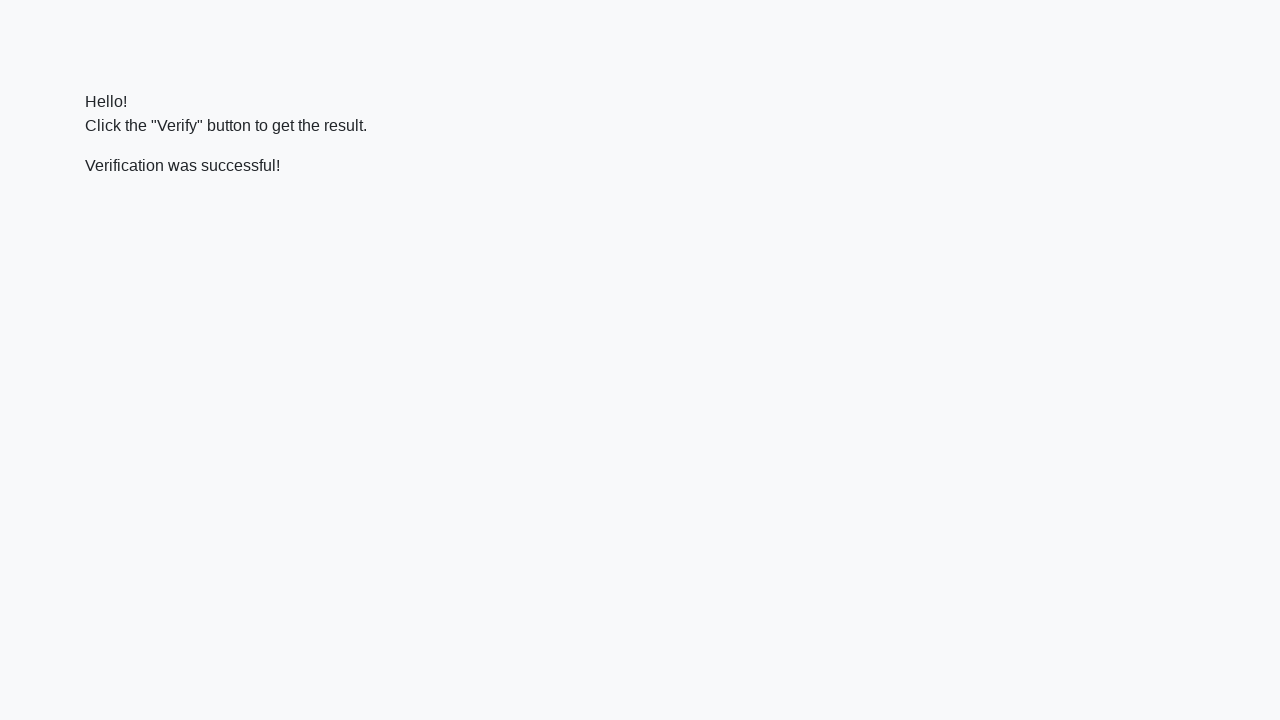

Verified that the message contains 'successful'
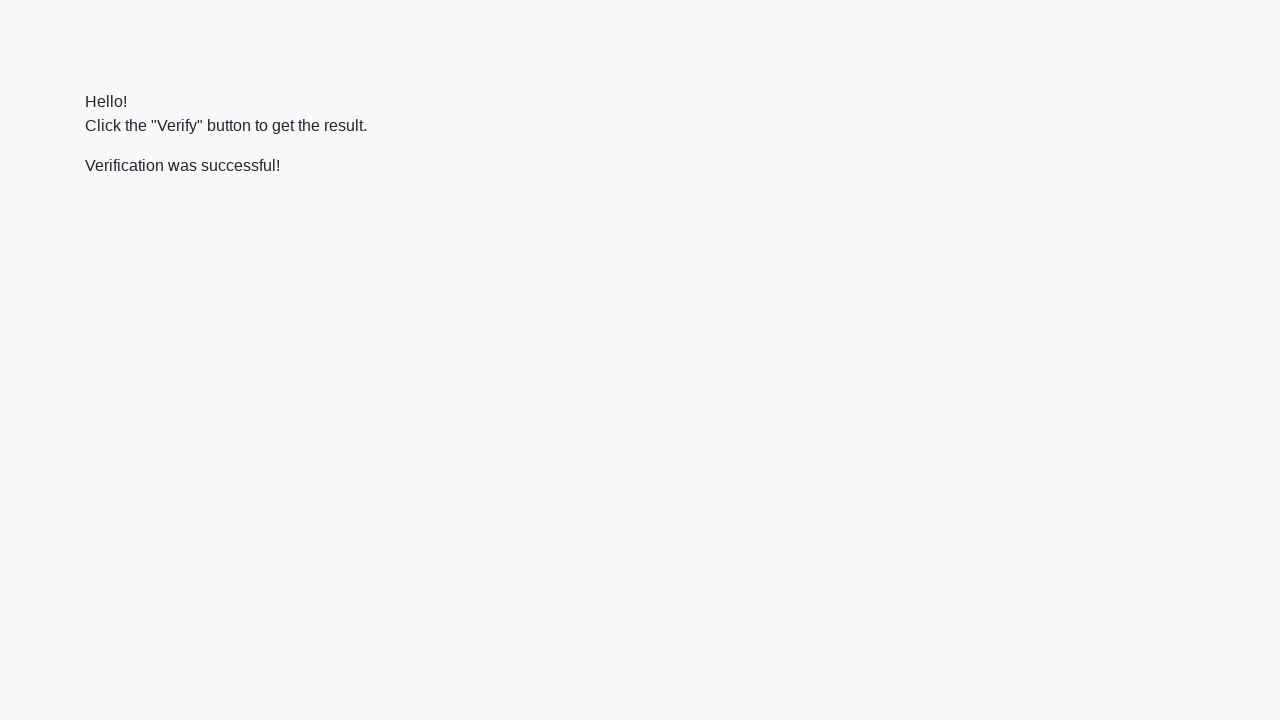

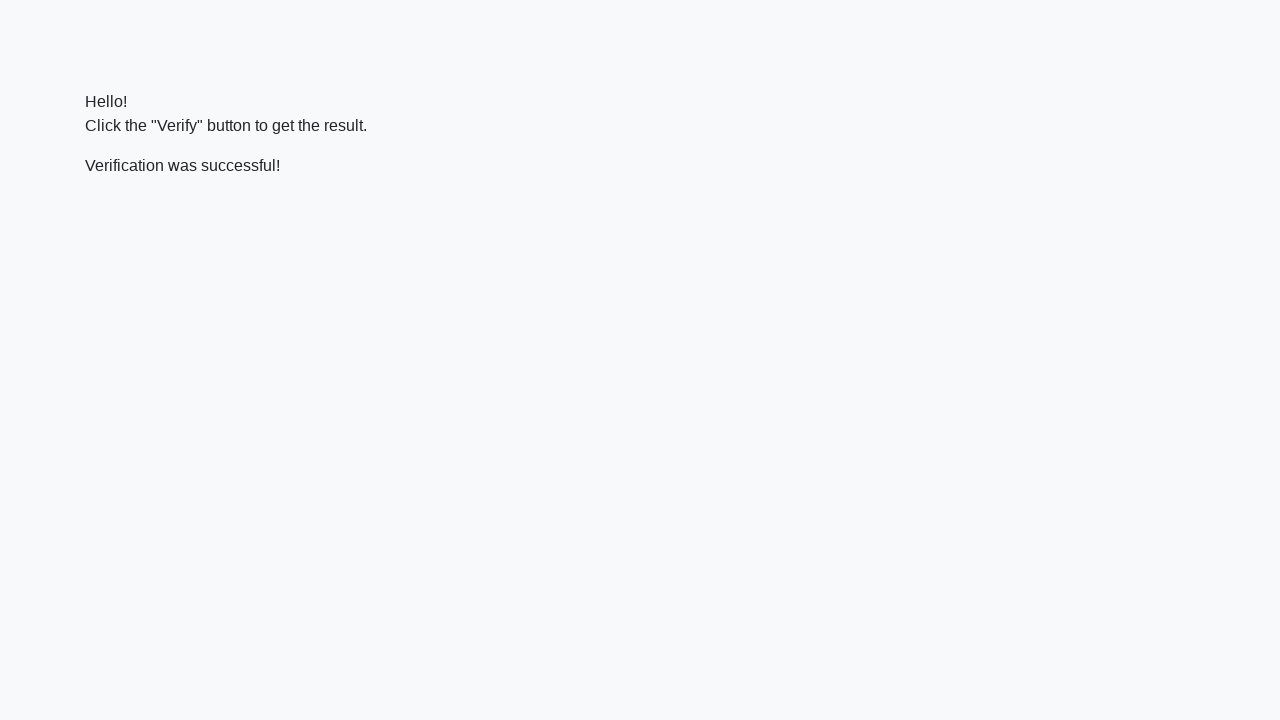